Tests mouse interaction actions on a practice page, including hover, right-click, and double-click on an element

Starting URL: https://www.letskodeit.com/practice

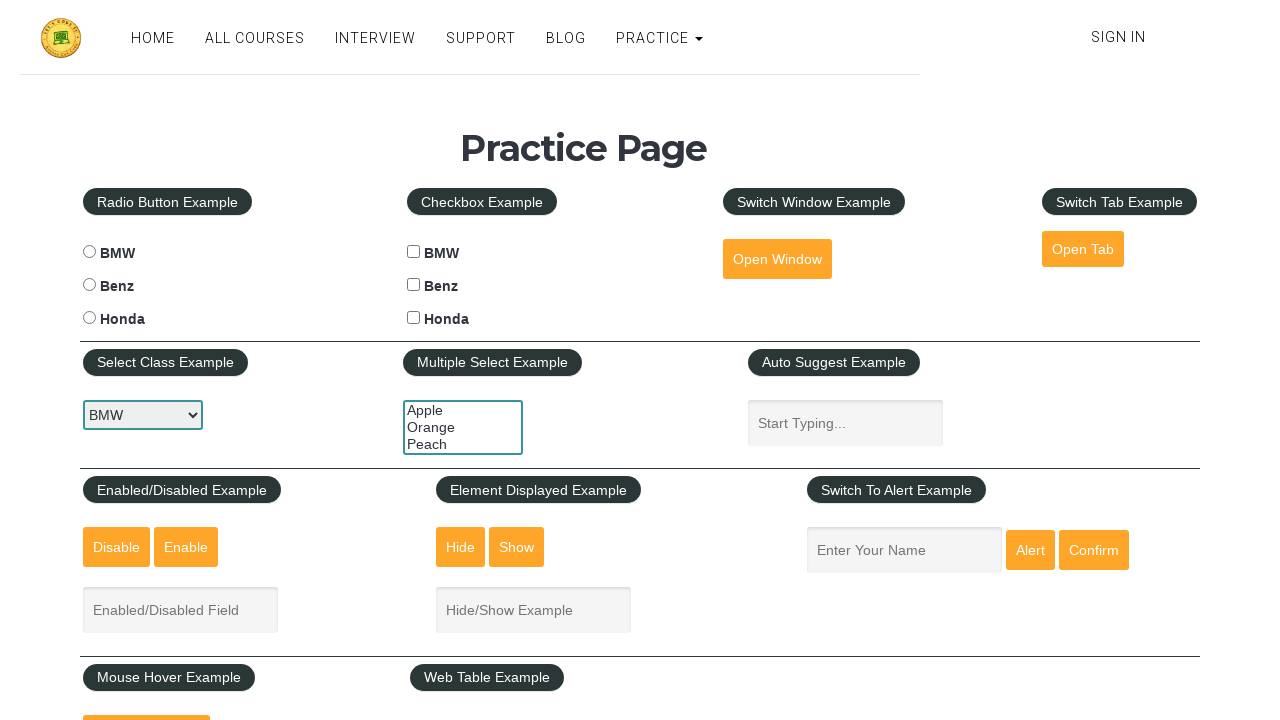

Located mouse hover element with id 'mousehover'
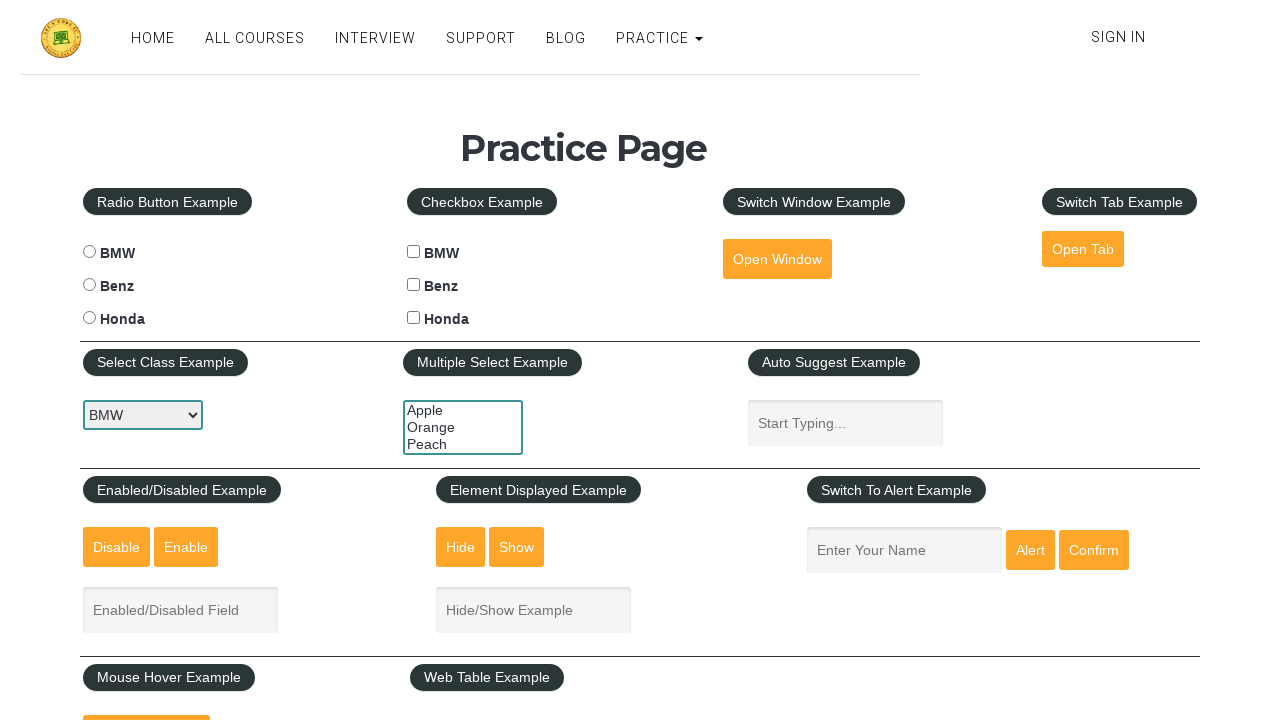

Double-clicked on the mouse hover element at (146, 693) on #mousehover
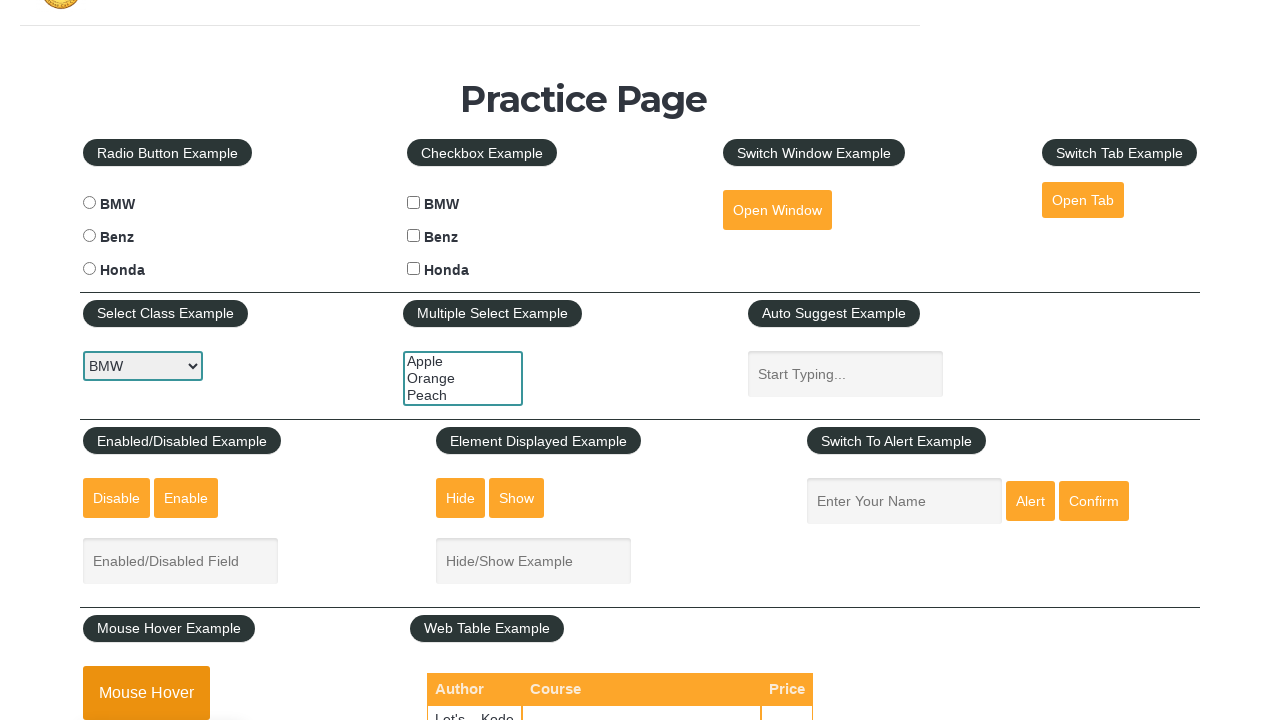

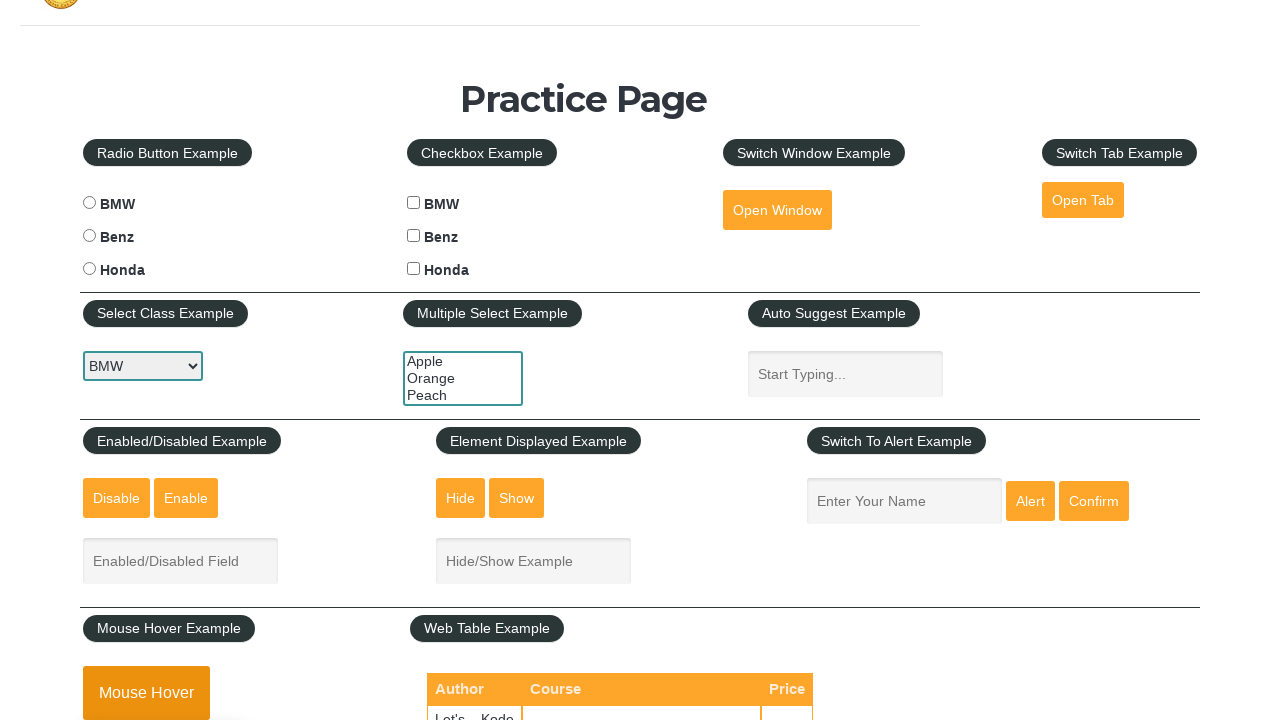